Tests dropdown selection functionality by selecting different country values from a select dropdown without using Select class methods

Starting URL: https://www.orangehrm.com/en/30-day-free-trial

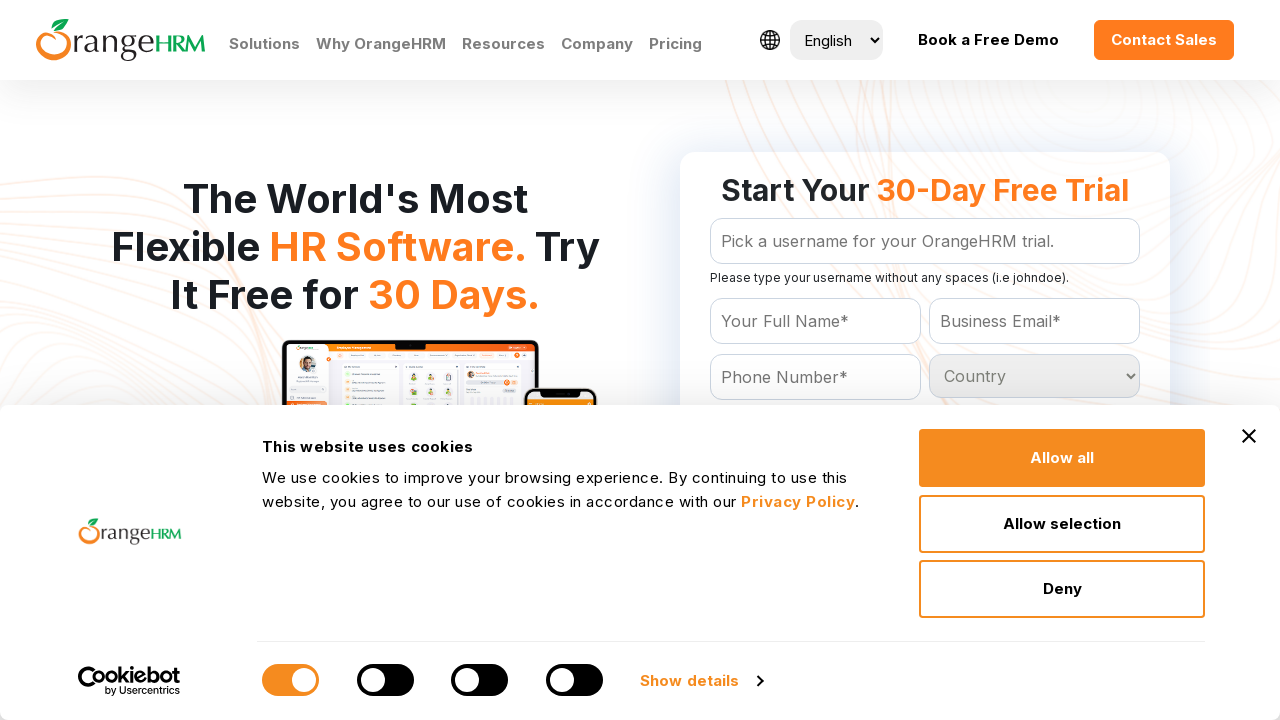

Page loaded with networkidle state
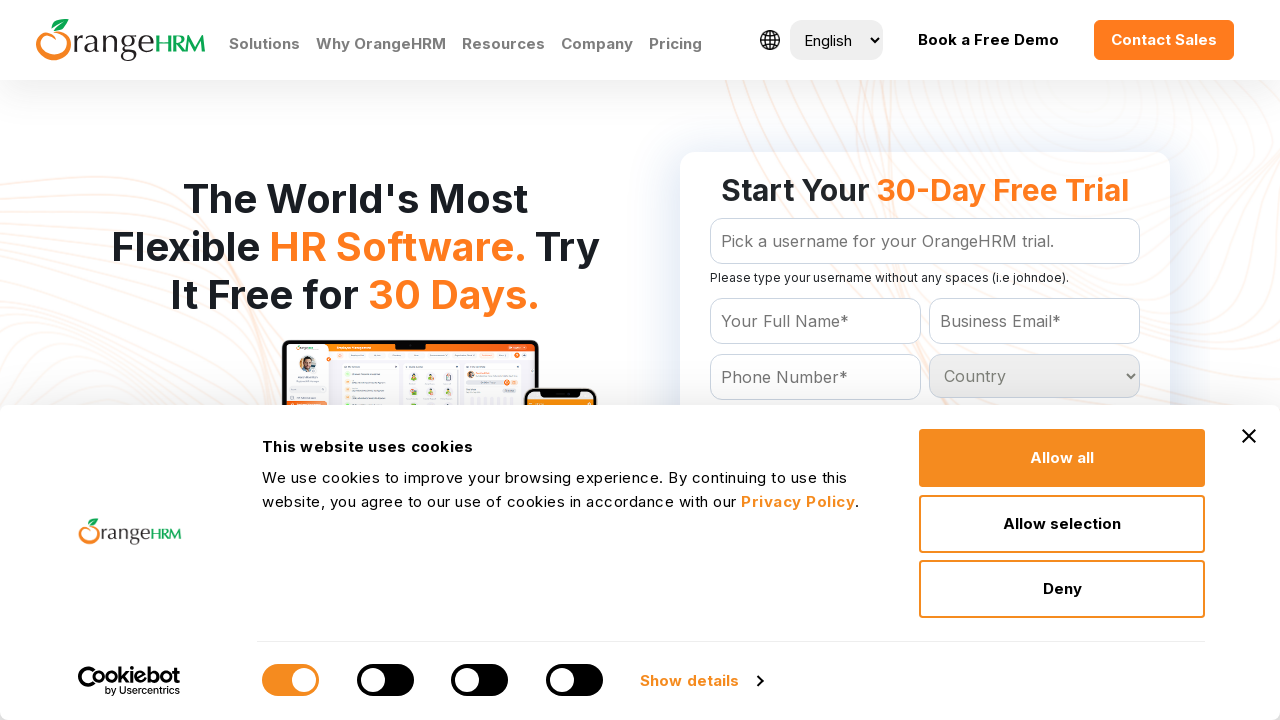

Located country dropdown element
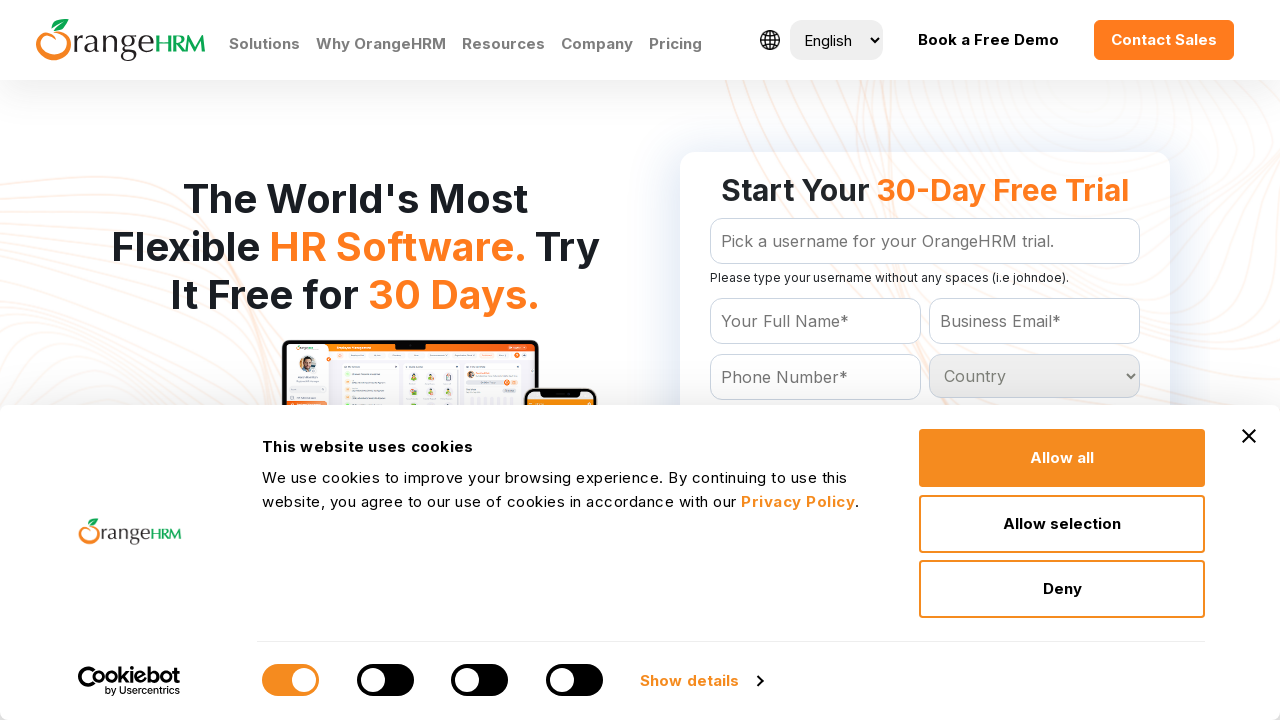

Selected Brazil from country dropdown on #Form_getForm_Country
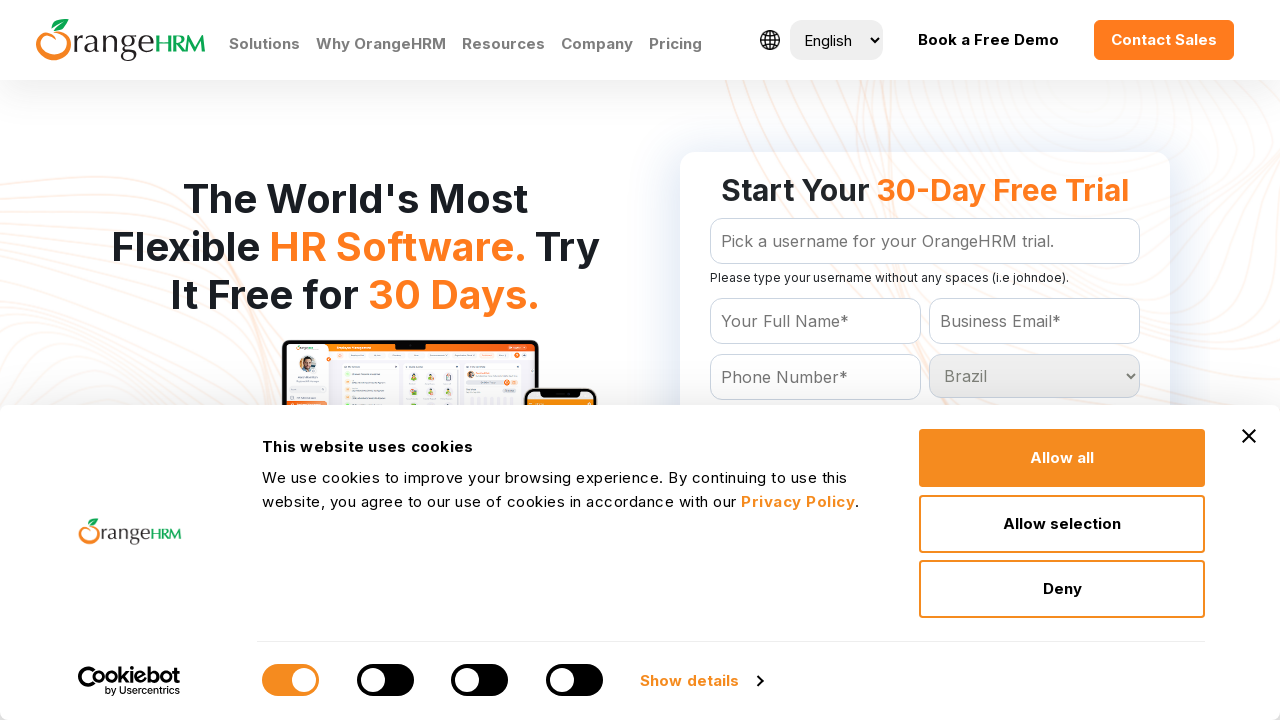

Waited 2 seconds before next selection
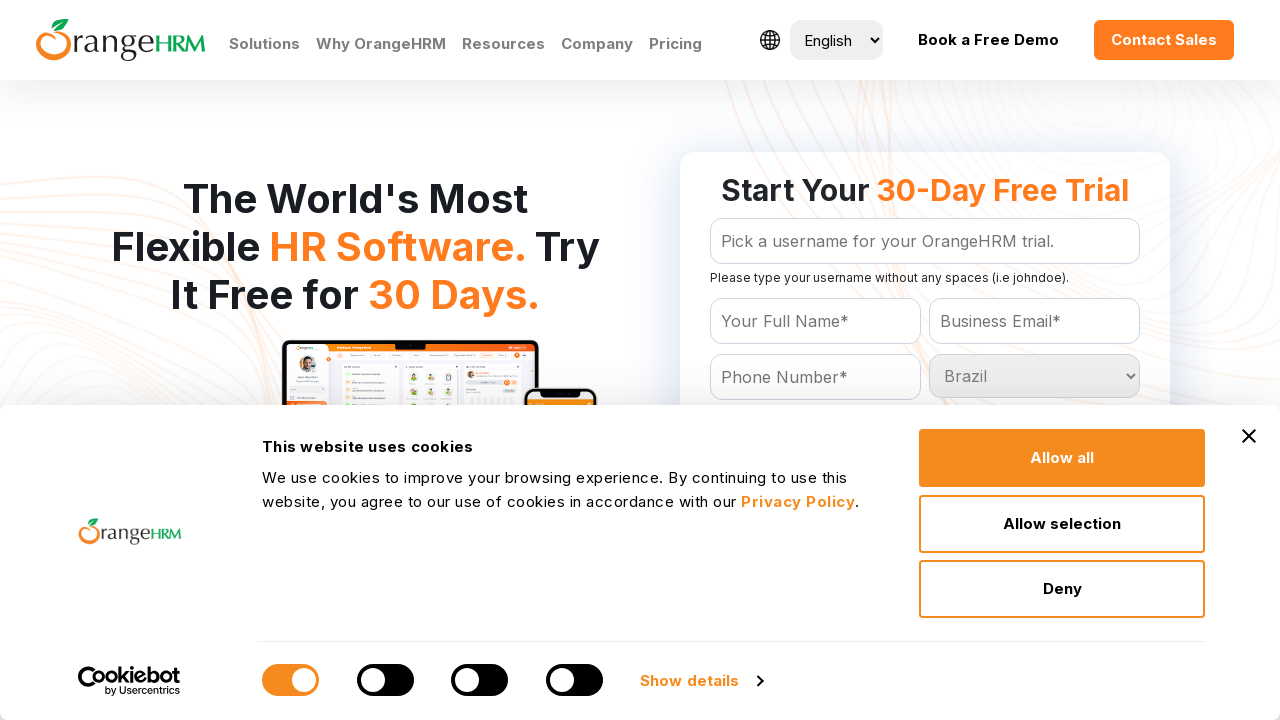

Selected India from country dropdown on #Form_getForm_Country
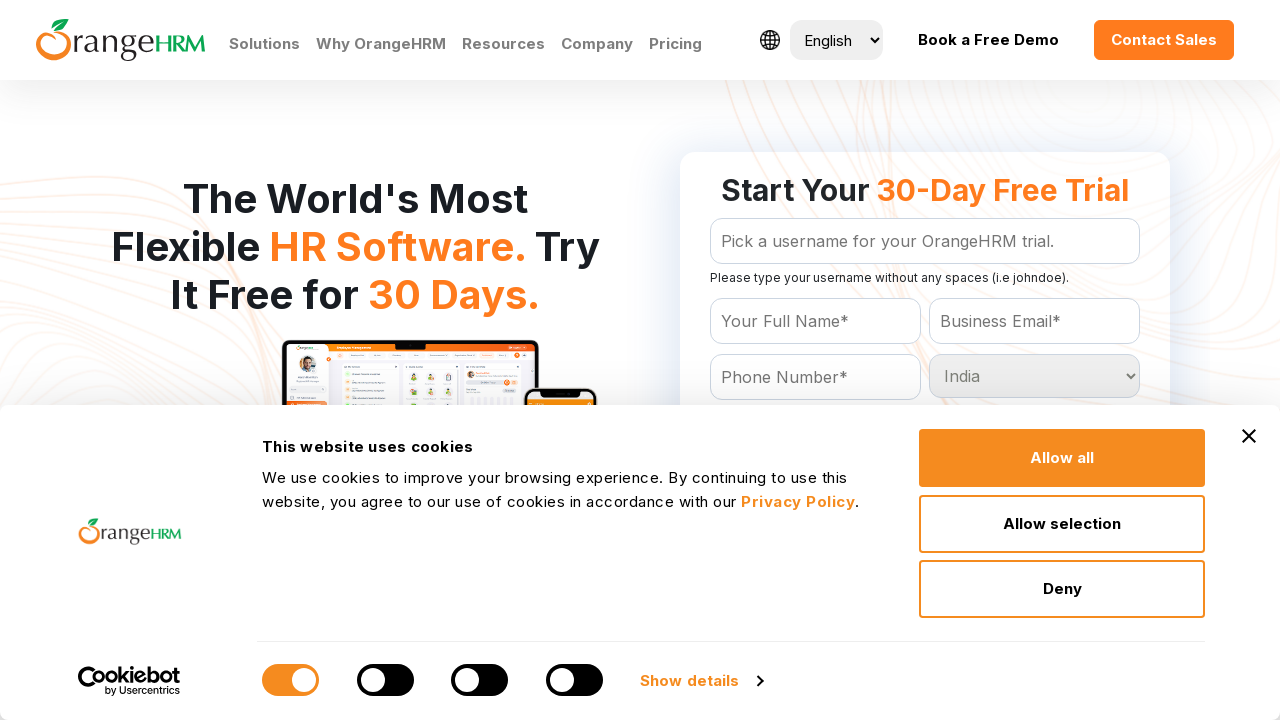

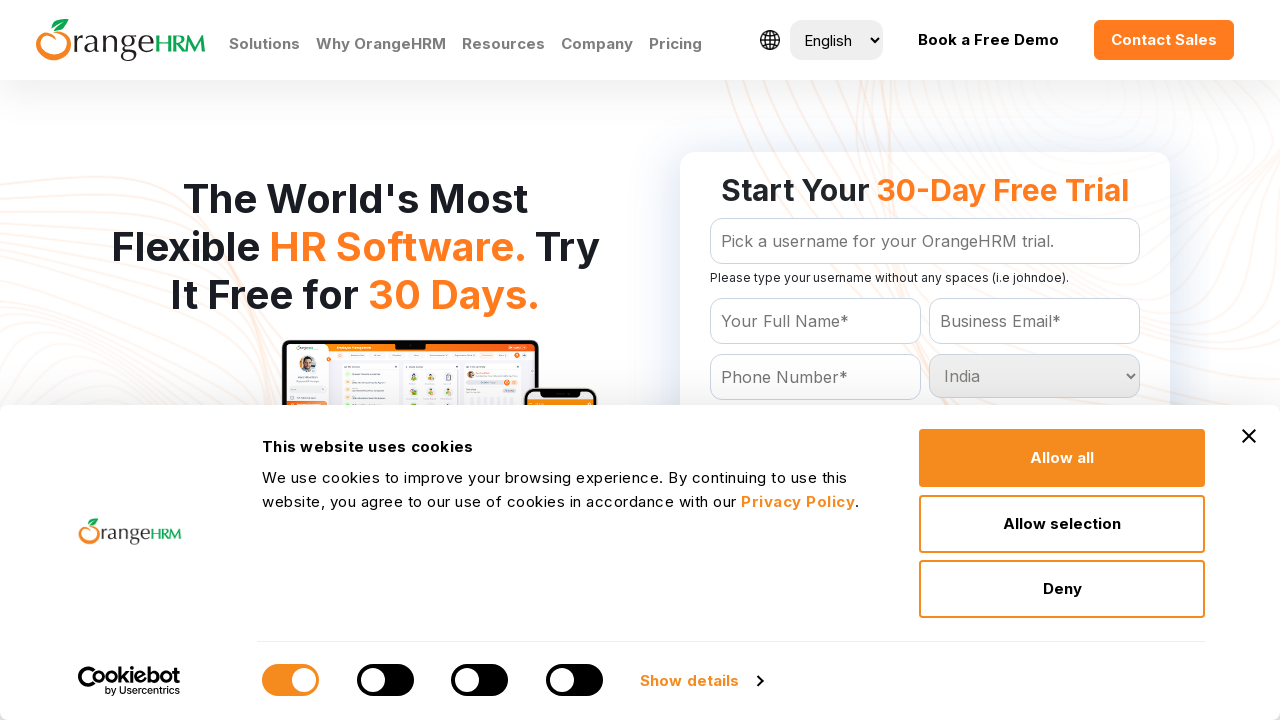